Tests prompt alert by scrolling to button, clicking it, and entering text

Starting URL: https://demoqa.com/alerts

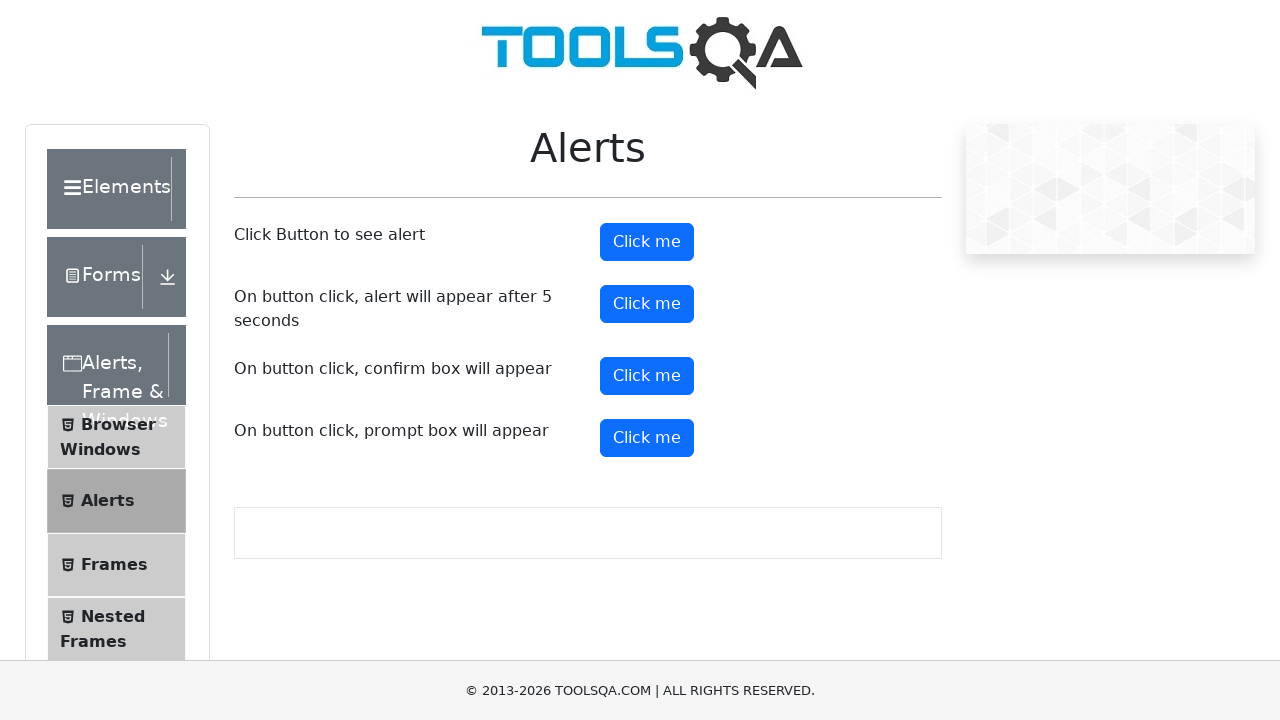

Set up dialog handler to accept prompt with text 'Automation'
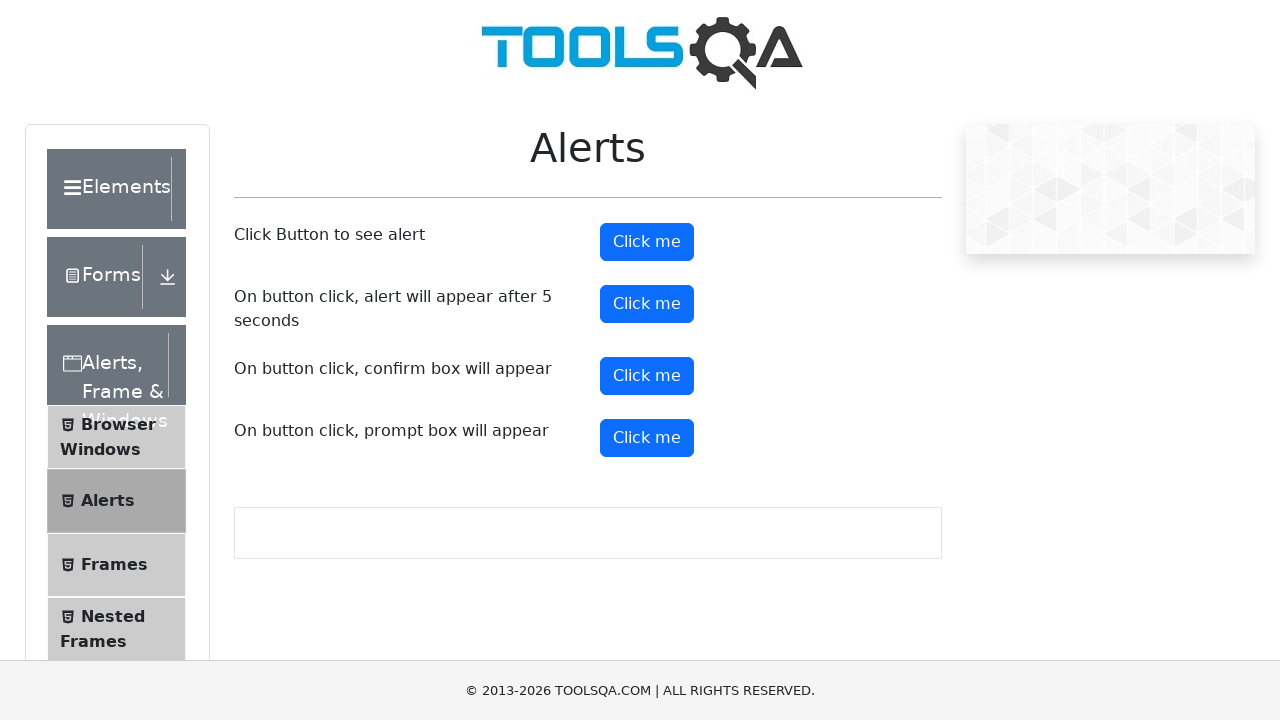

Scrolled down 750 pixels to reveal prompt button
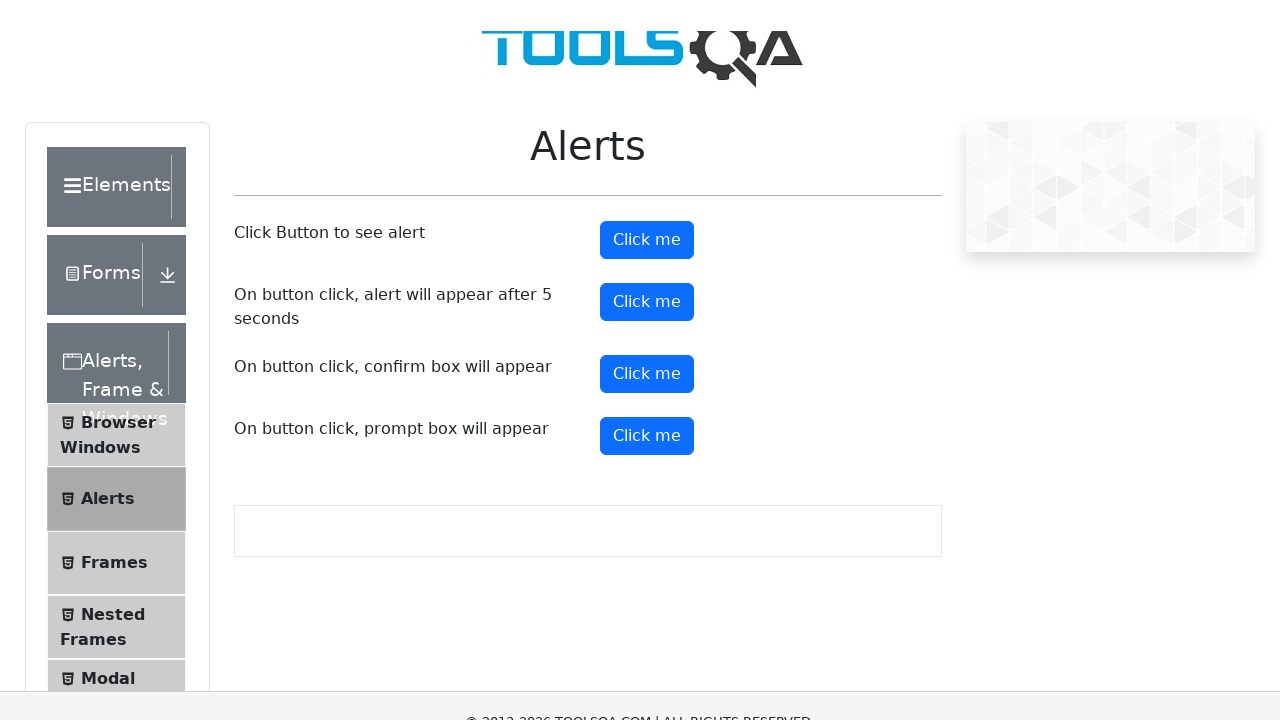

Clicked prompt alert button at (647, 44) on #promtButton
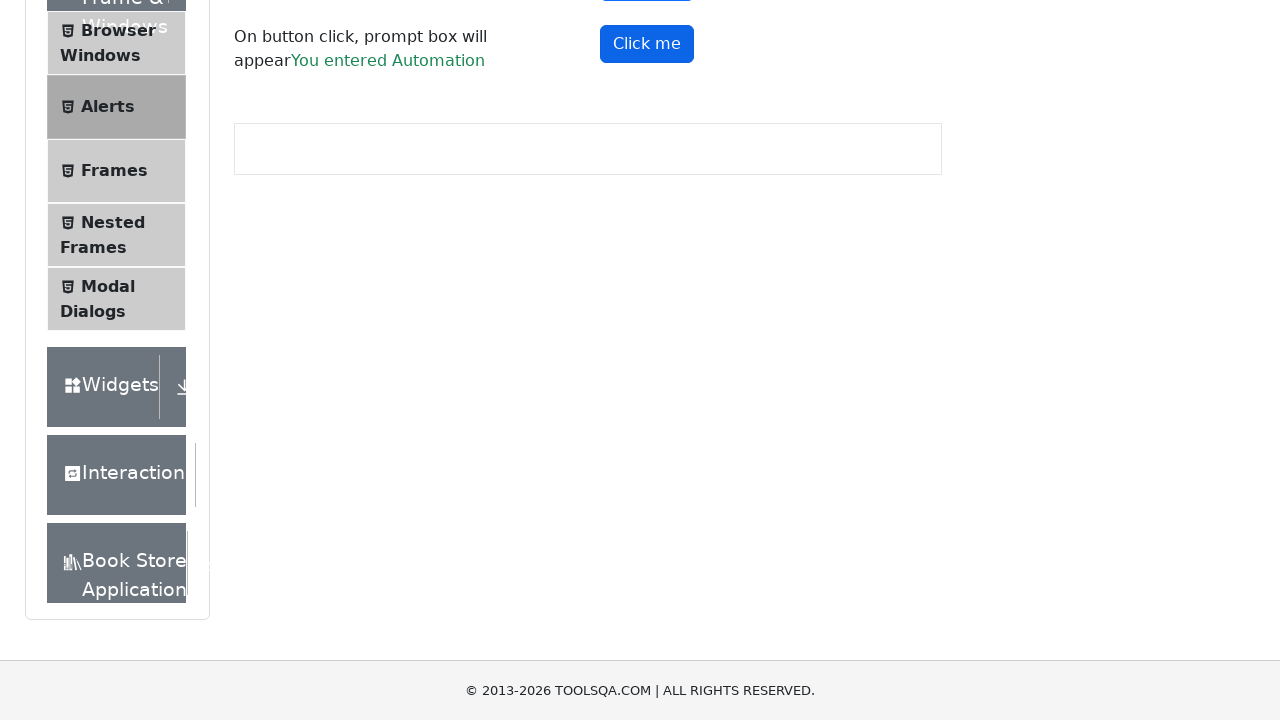

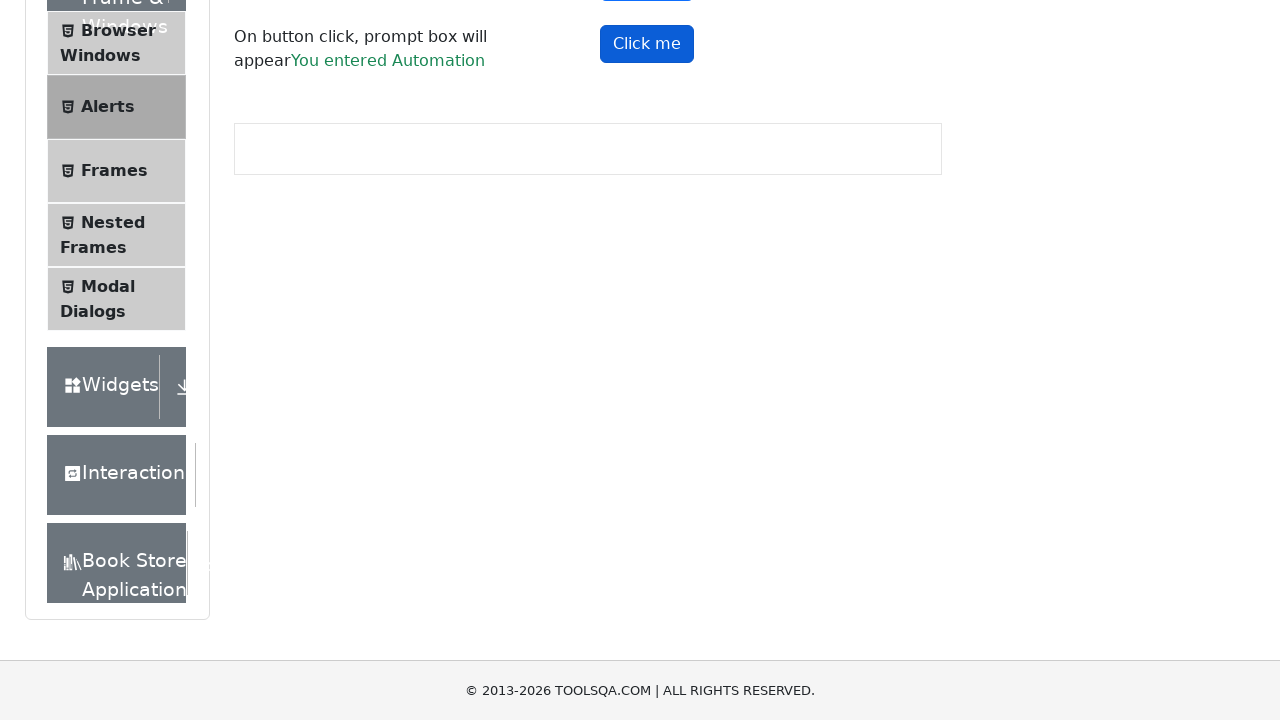